Tests JavaScript confirm dialog by clicking the confirm button, dismissing it, and verifying the result text

Starting URL: https://testotomasyonu.com/javascriptAlert

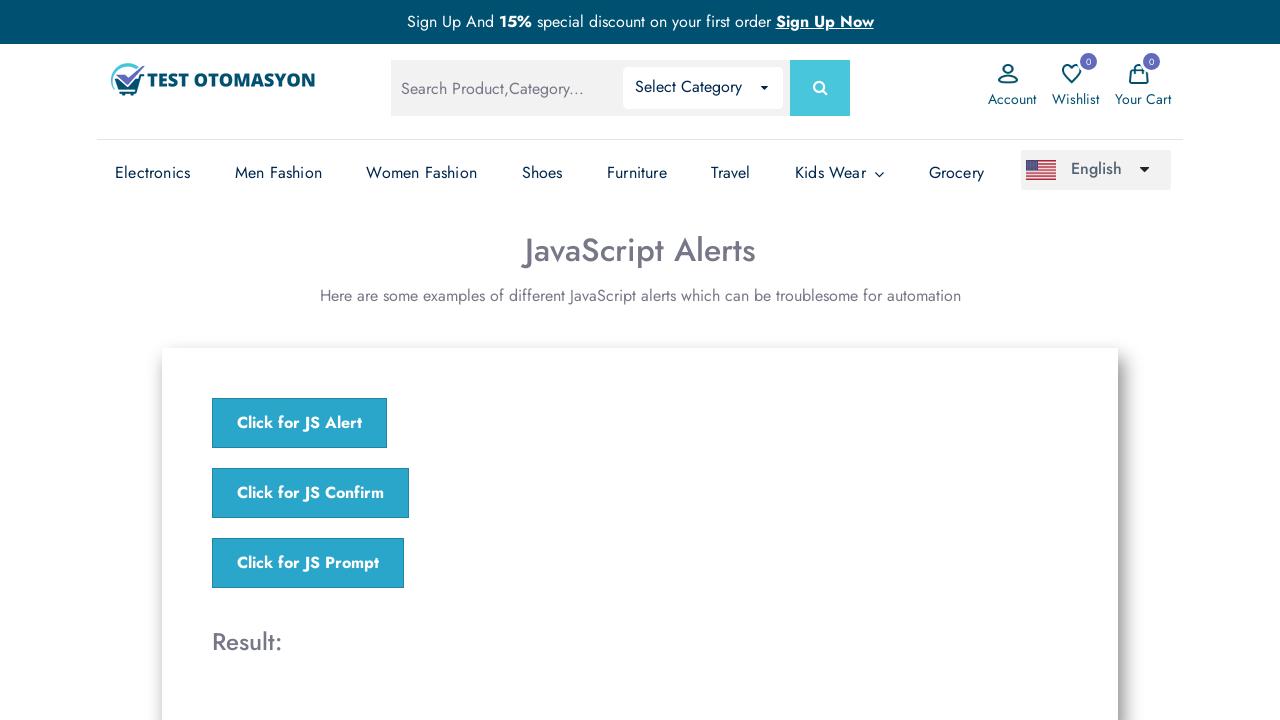

Set up dialog handler to dismiss confirm dialogs
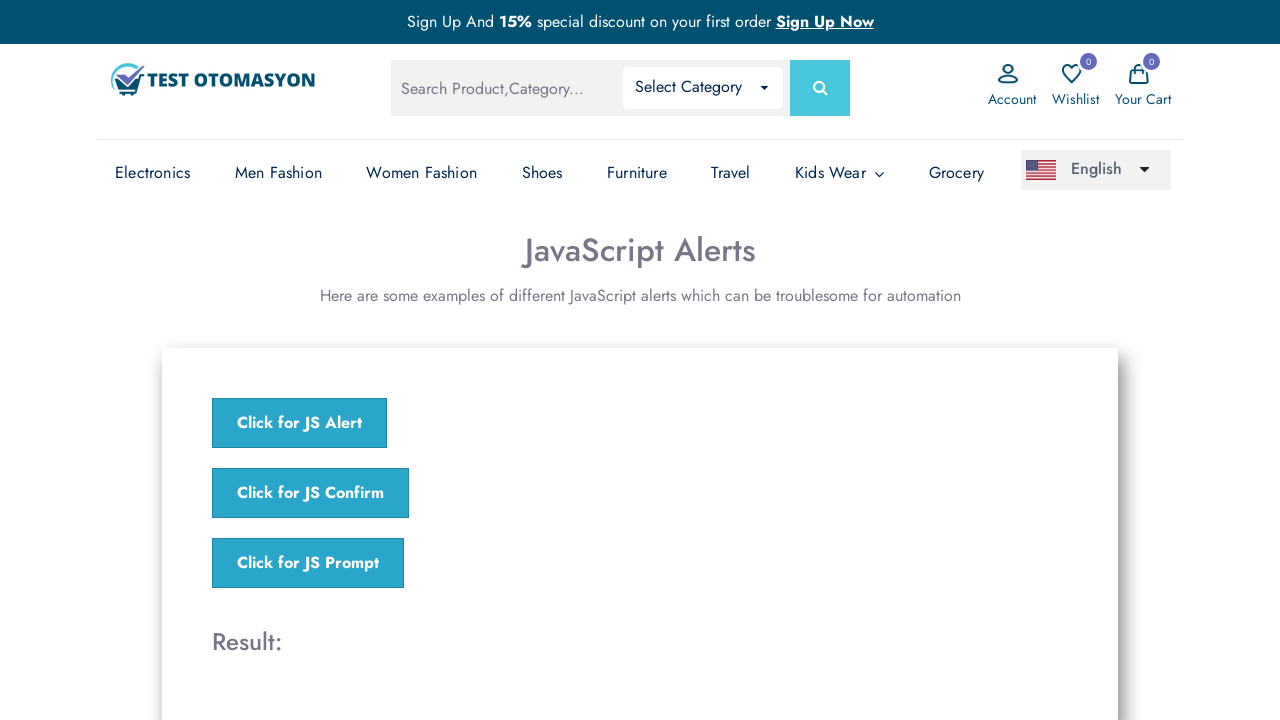

Clicked the JS Confirm button at (310, 493) on text='Click for JS Confirm'
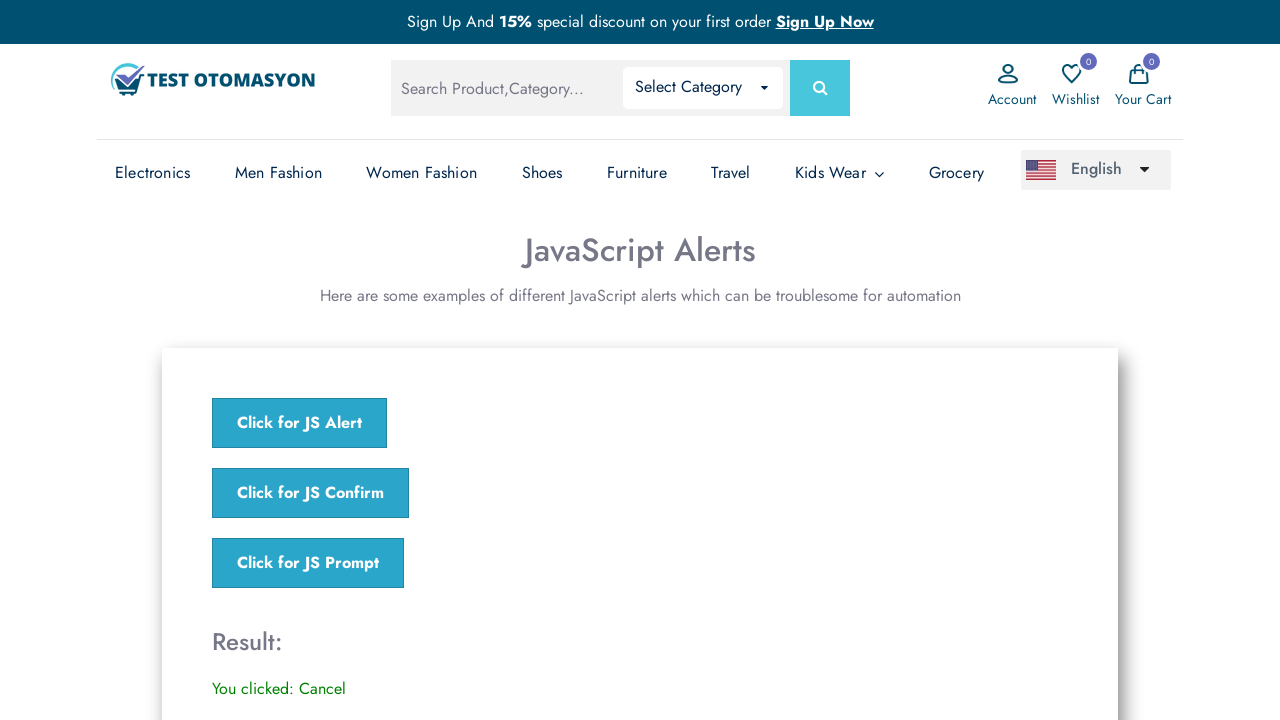

Retrieved result text from #result element
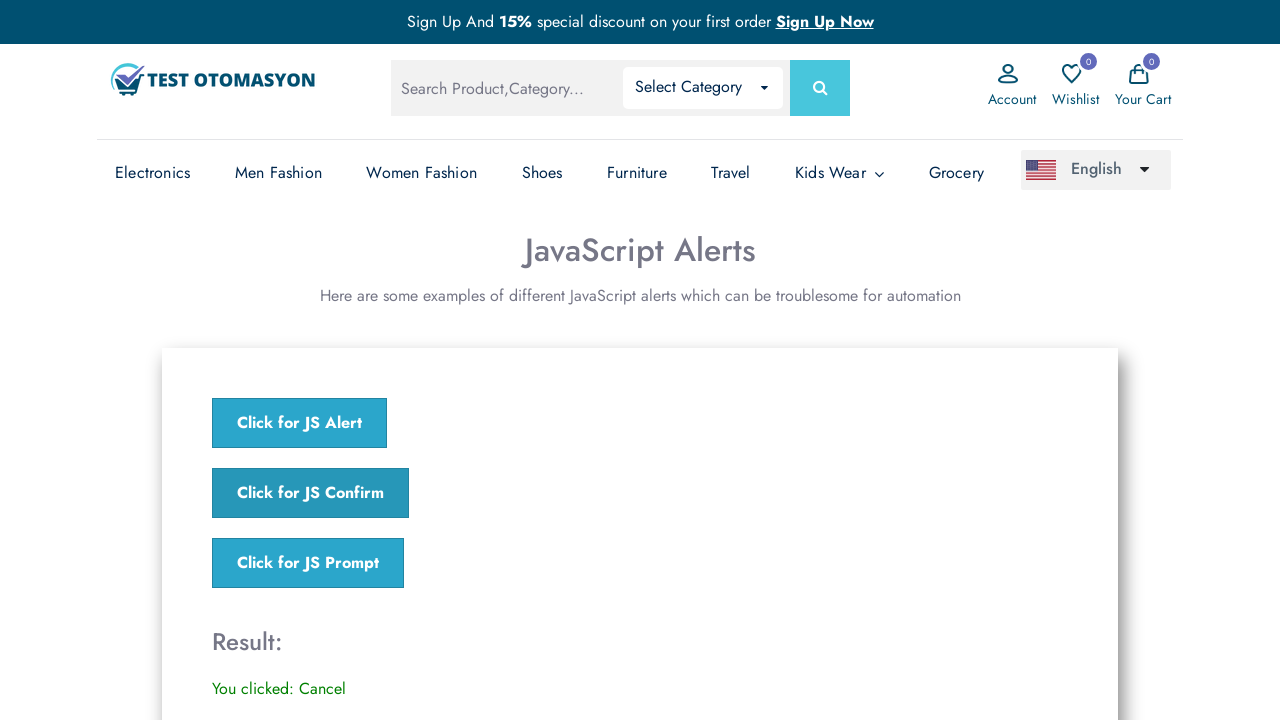

Verified result text is 'You clicked: Cancel'
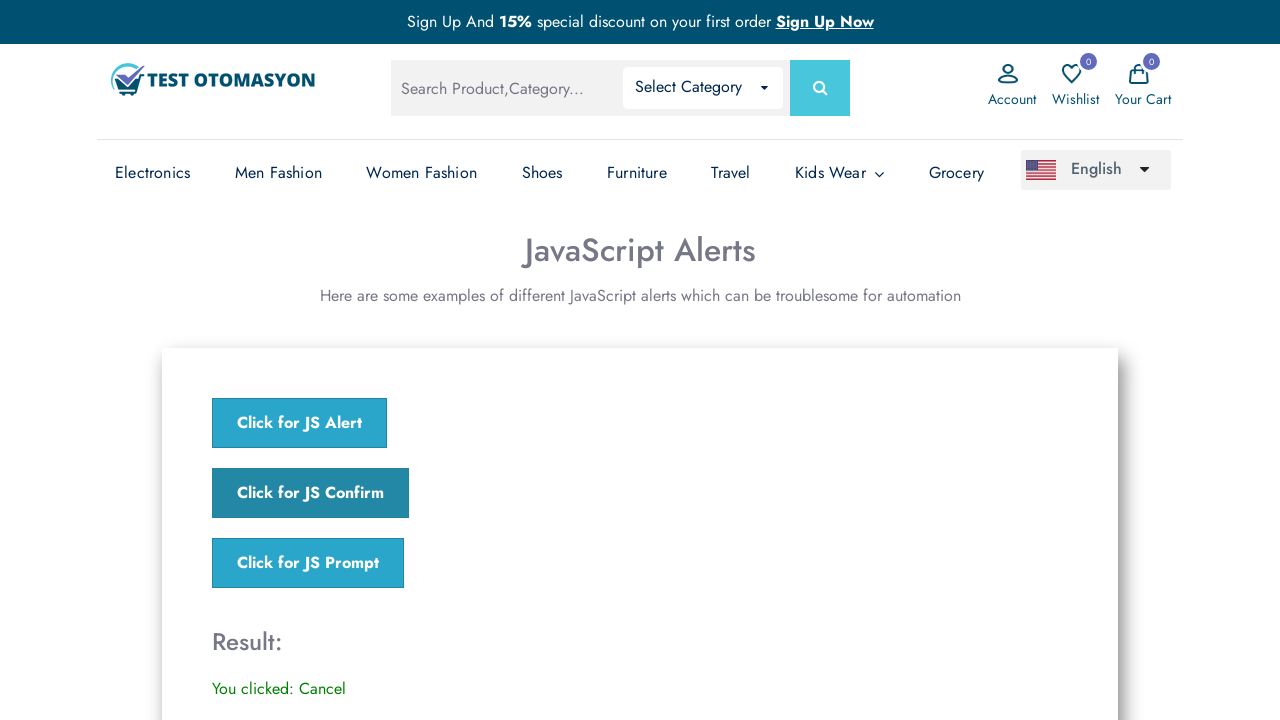

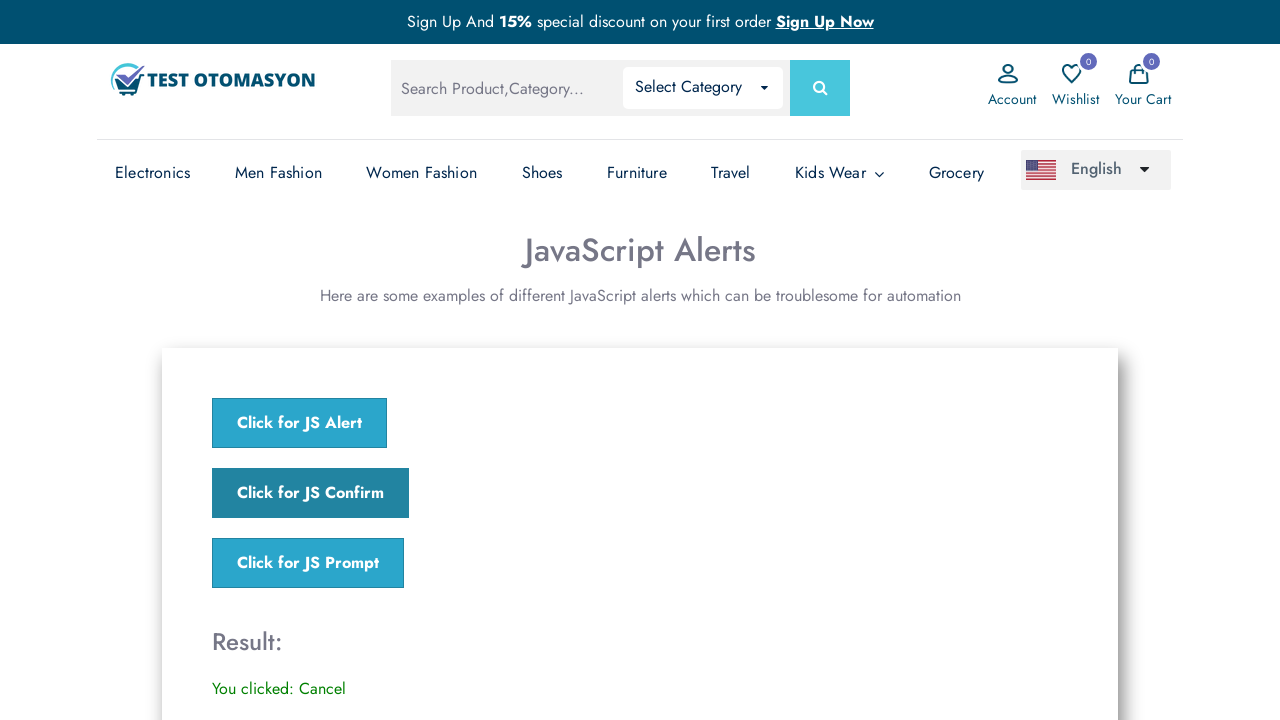